Tests iframe handling by switching to a single iframe to fill an input field, then navigating to multiple nested frames and filling another input field within the nested structure.

Starting URL: https://demo.automationtesting.in/Frames.html

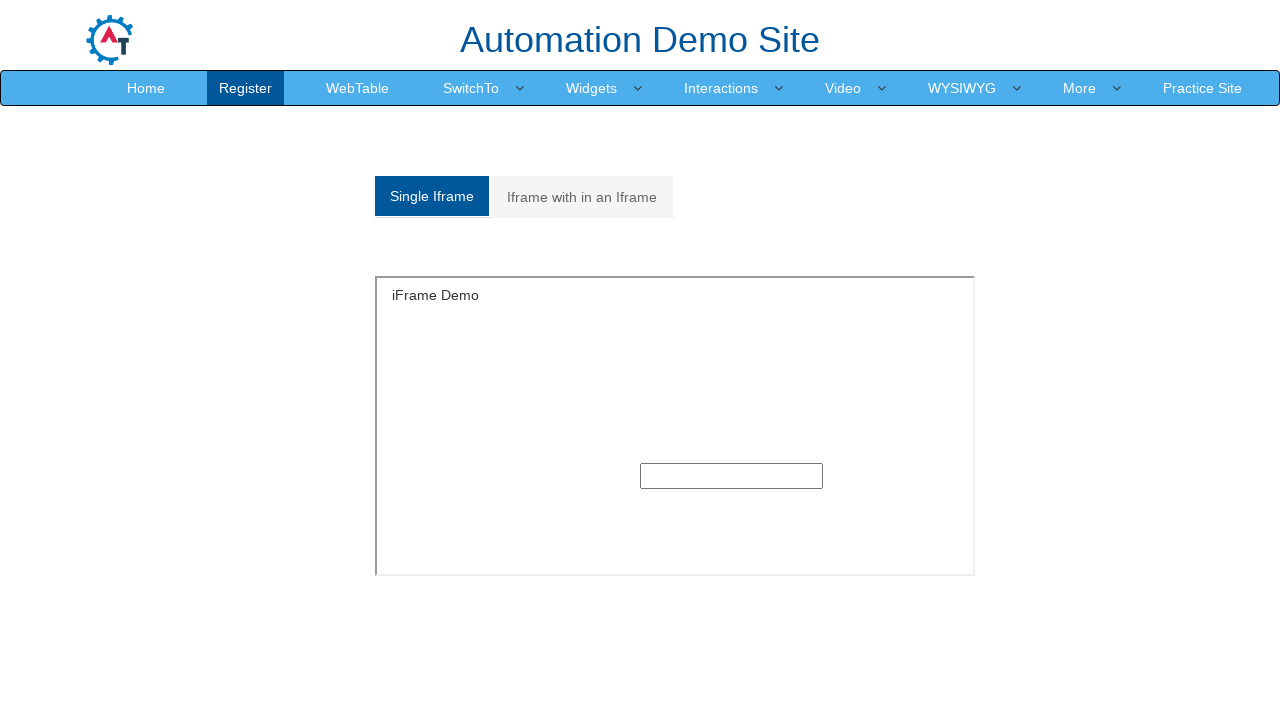

Located the first iframe on the page
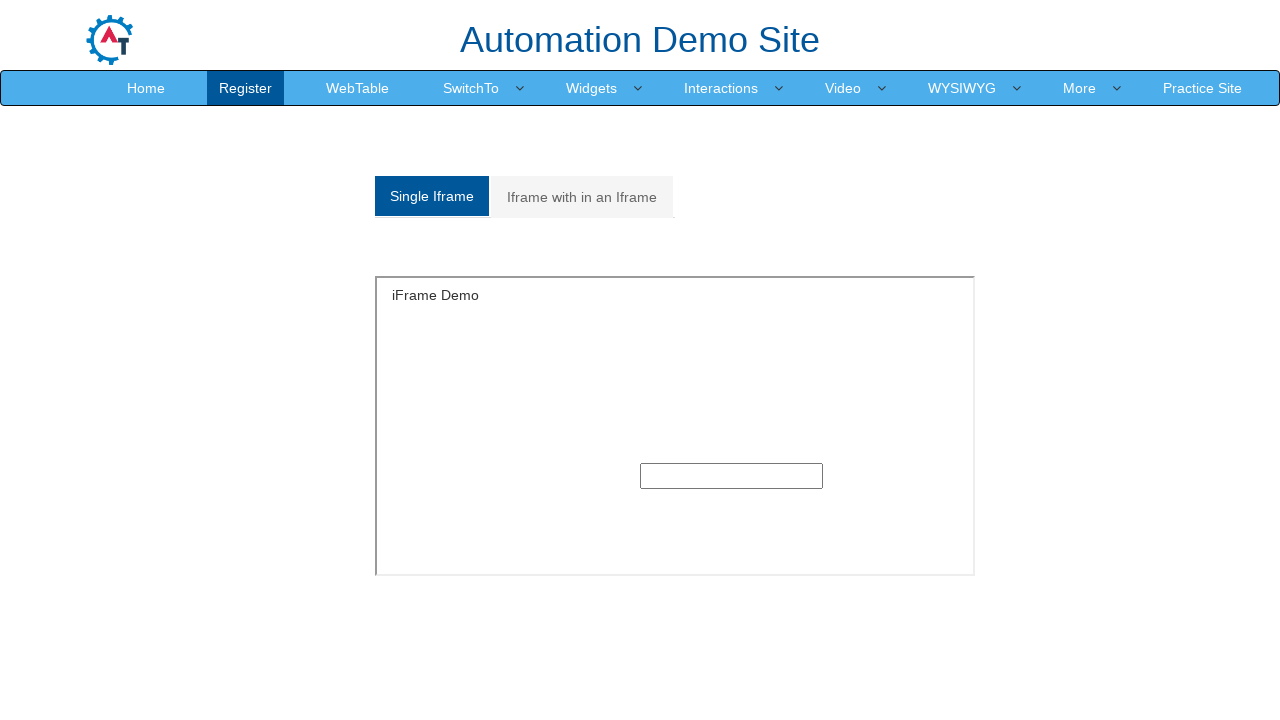

Filled input field in first iframe with 'Ikrar' on iframe >> nth=0 >> internal:control=enter-frame >> input[type='text']
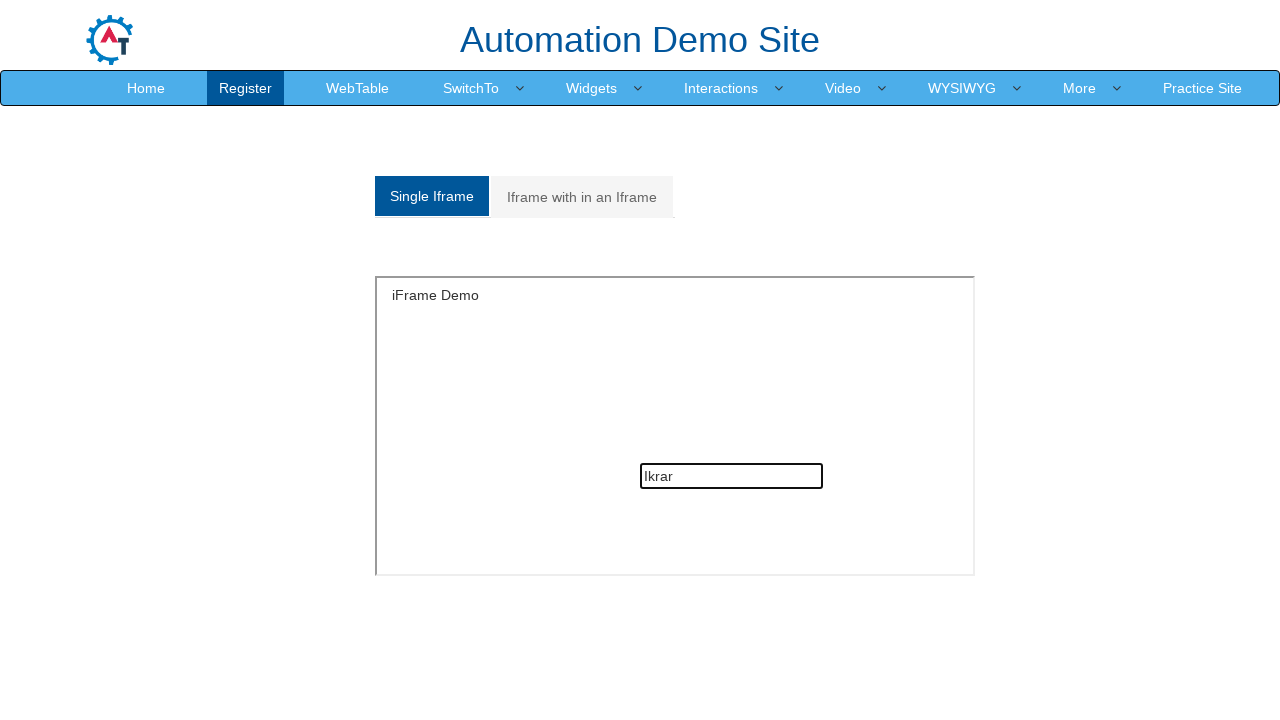

Clicked on 'Multiple Frames' link at (582, 197) on a[href*='#Multiple']
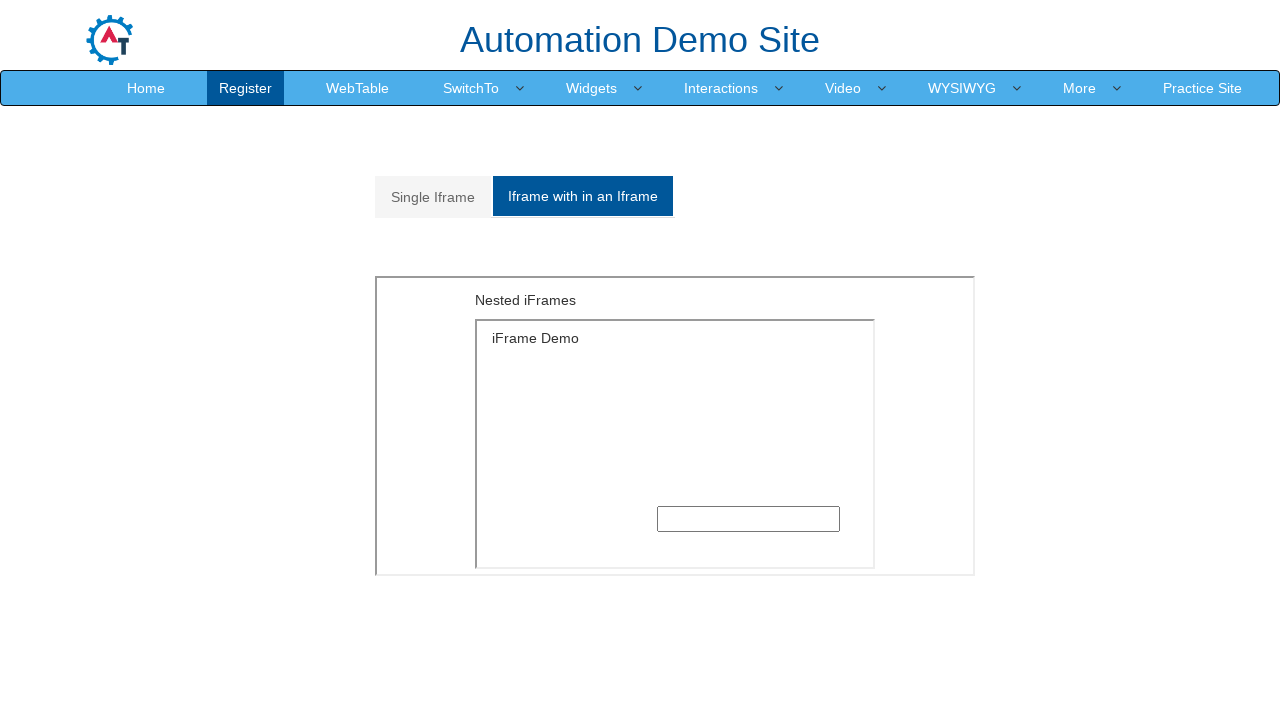

Waited for multiple frames tab to load
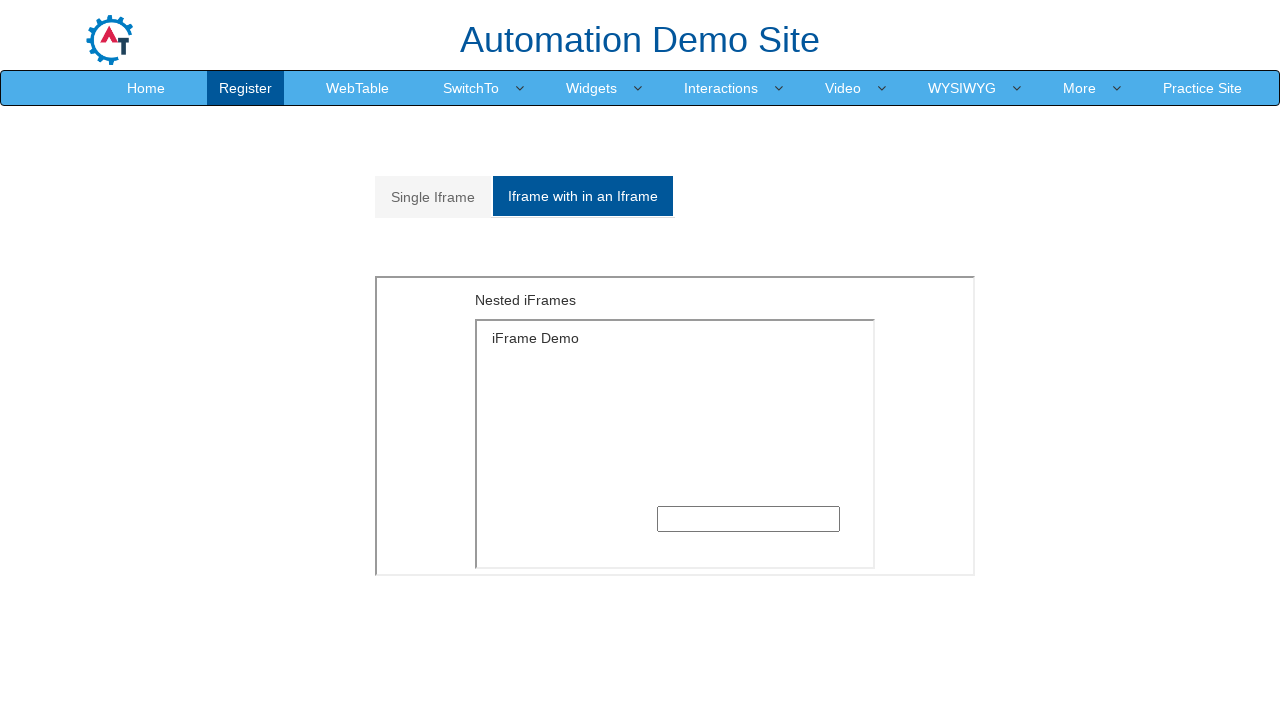

Located the second iframe (outer frame of nested structure)
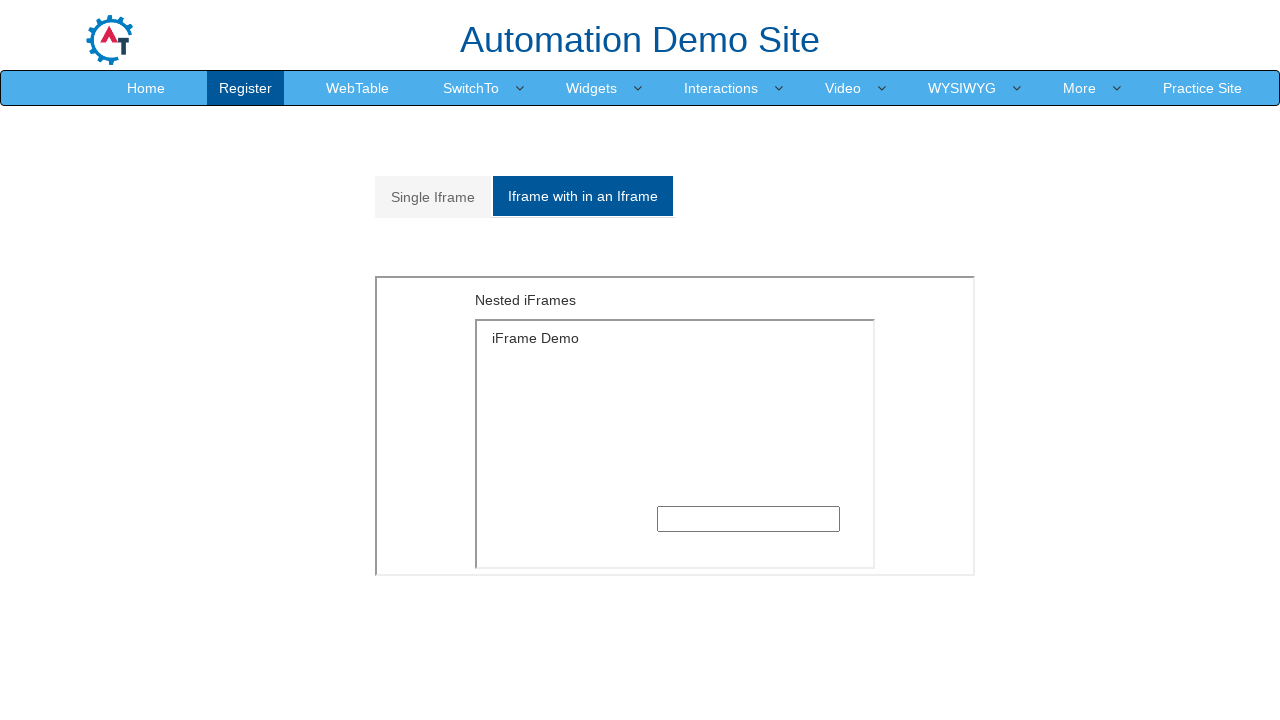

Located the first nested iframe inside the outer frame
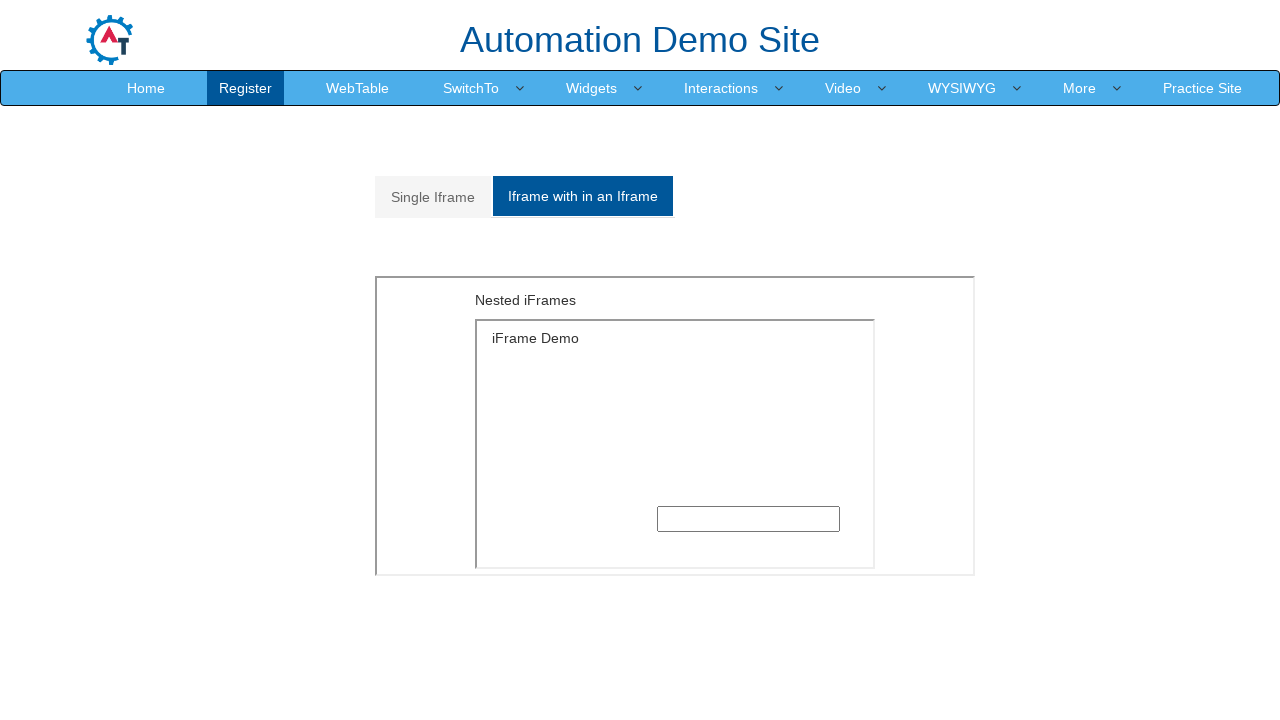

Filled input field in nested iframe with 'Nested Frame Ikrar' on iframe >> nth=1 >> internal:control=enter-frame >> iframe >> nth=0 >> internal:c
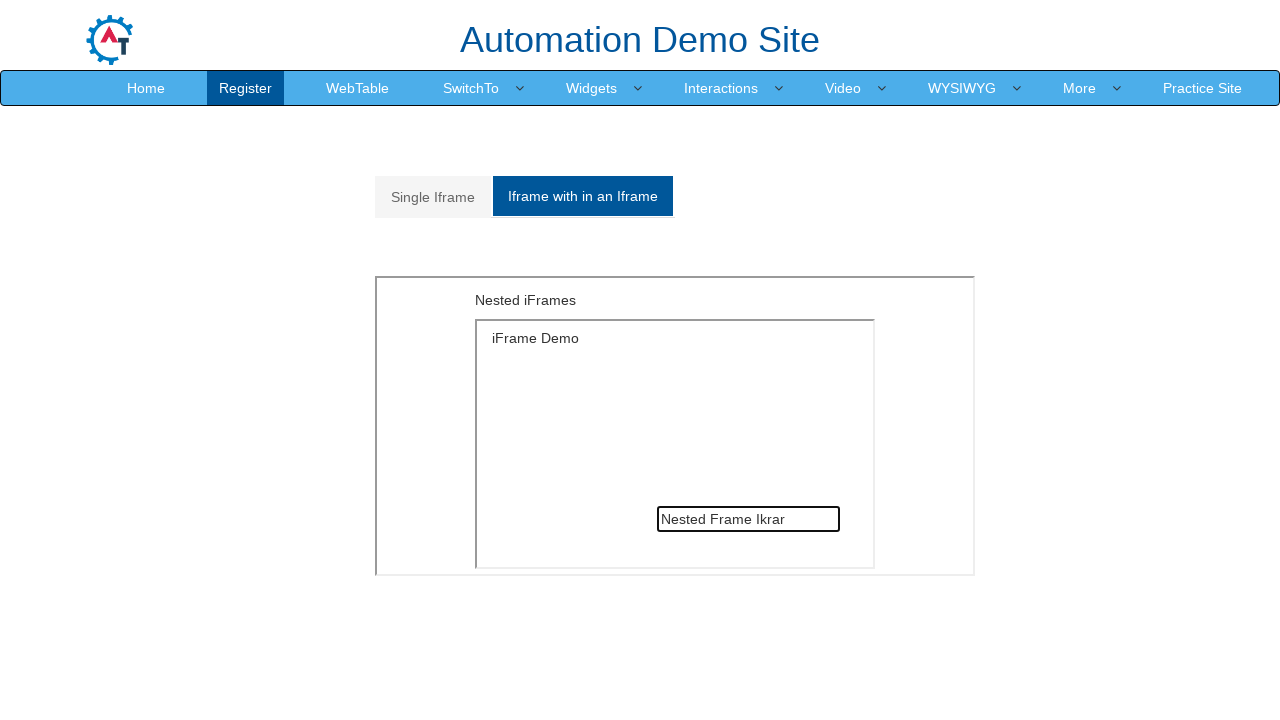

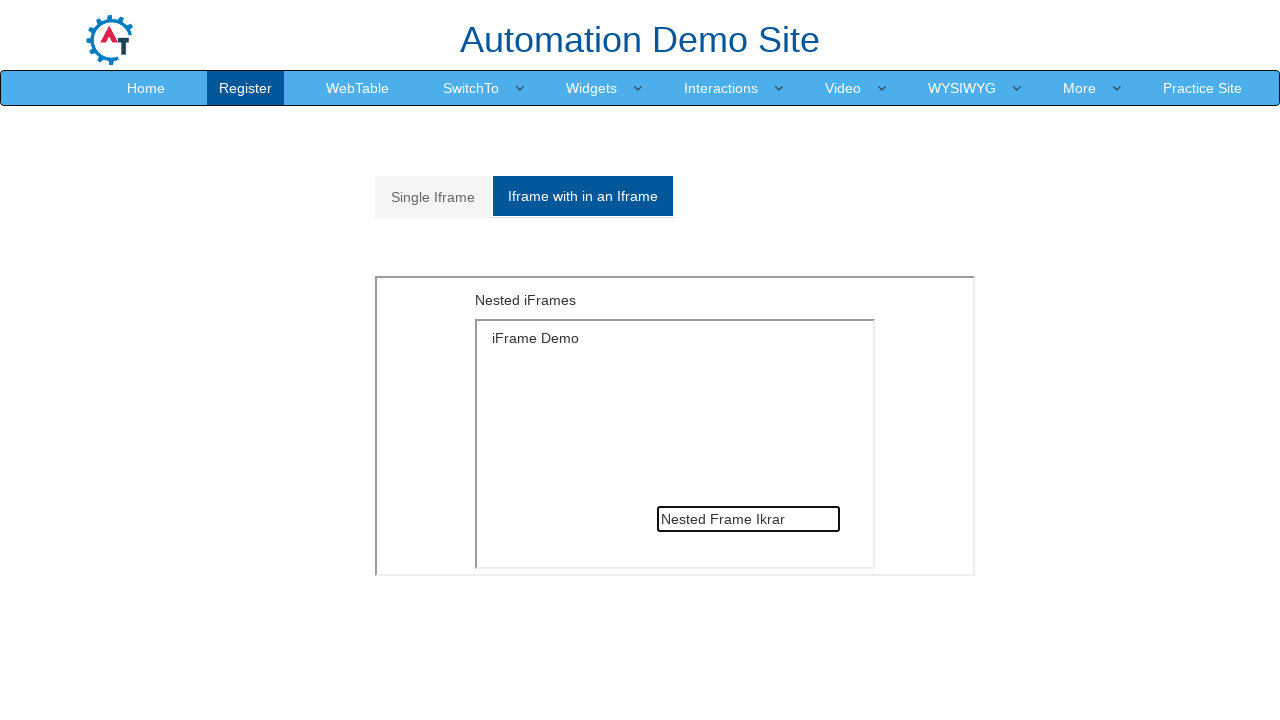